Tests JavaScript Alert functionality by clicking the JS Alert button, accepting the alert, and verifying the result message is displayed

Starting URL: http://the-internet.herokuapp.com/javascript_alerts

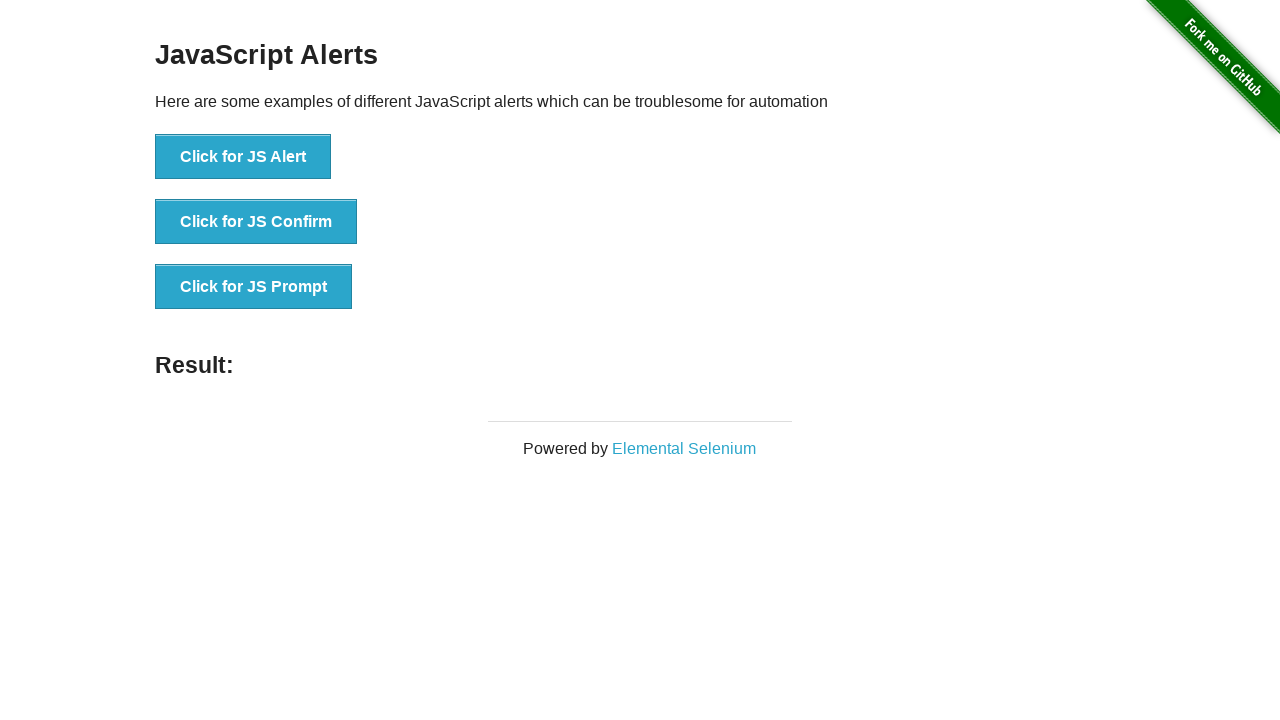

Clicked the JS Alert button at (243, 157) on xpath=//button[@onclick='jsAlert()']
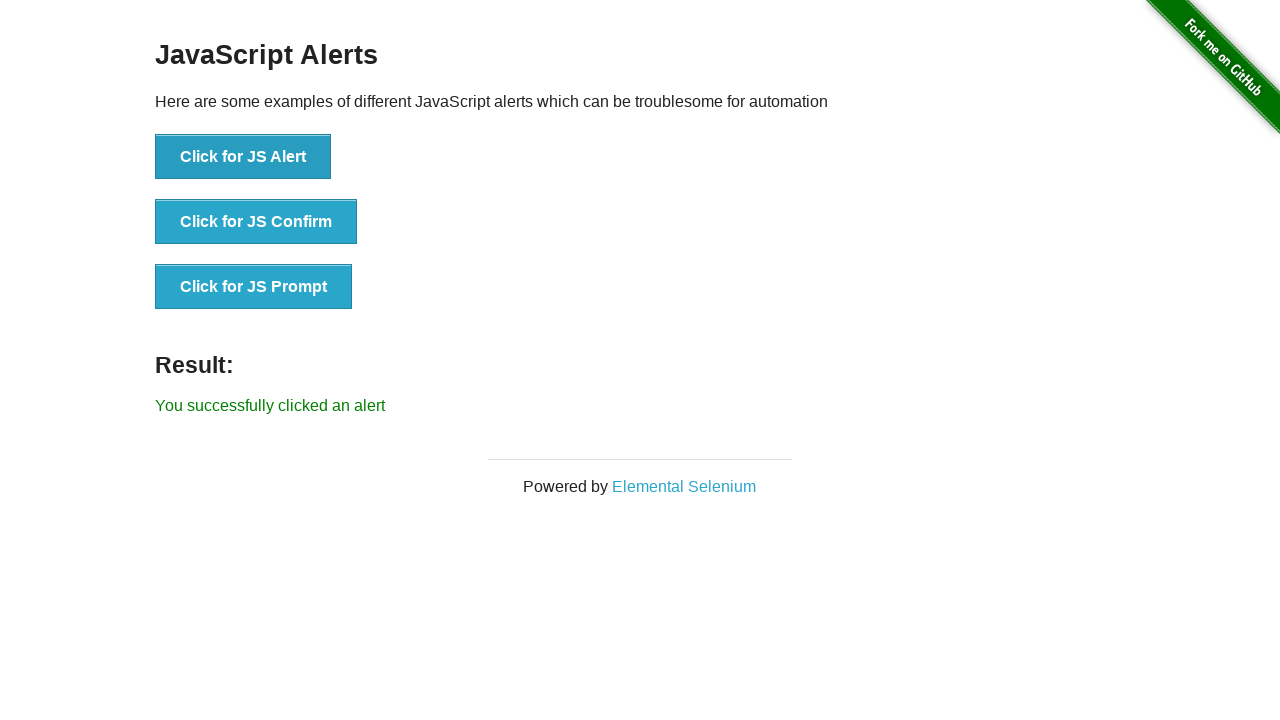

Set up dialog handler to accept alerts
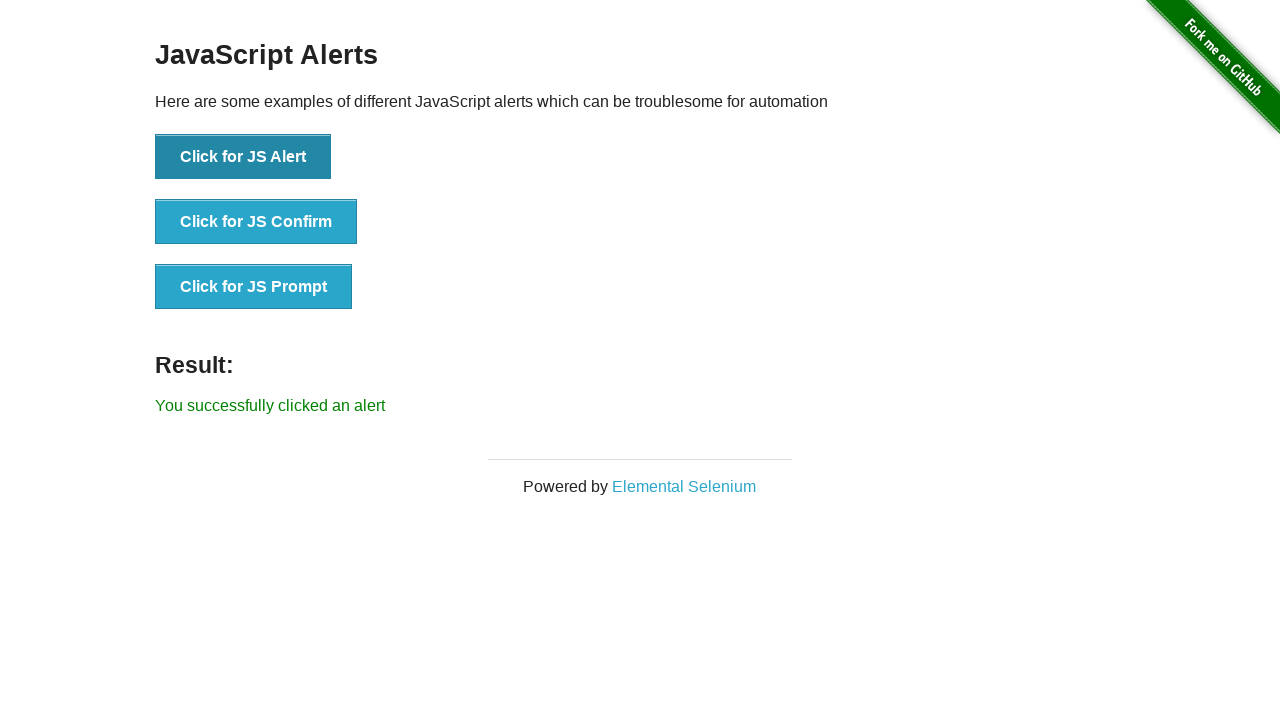

Waited for result message to appear
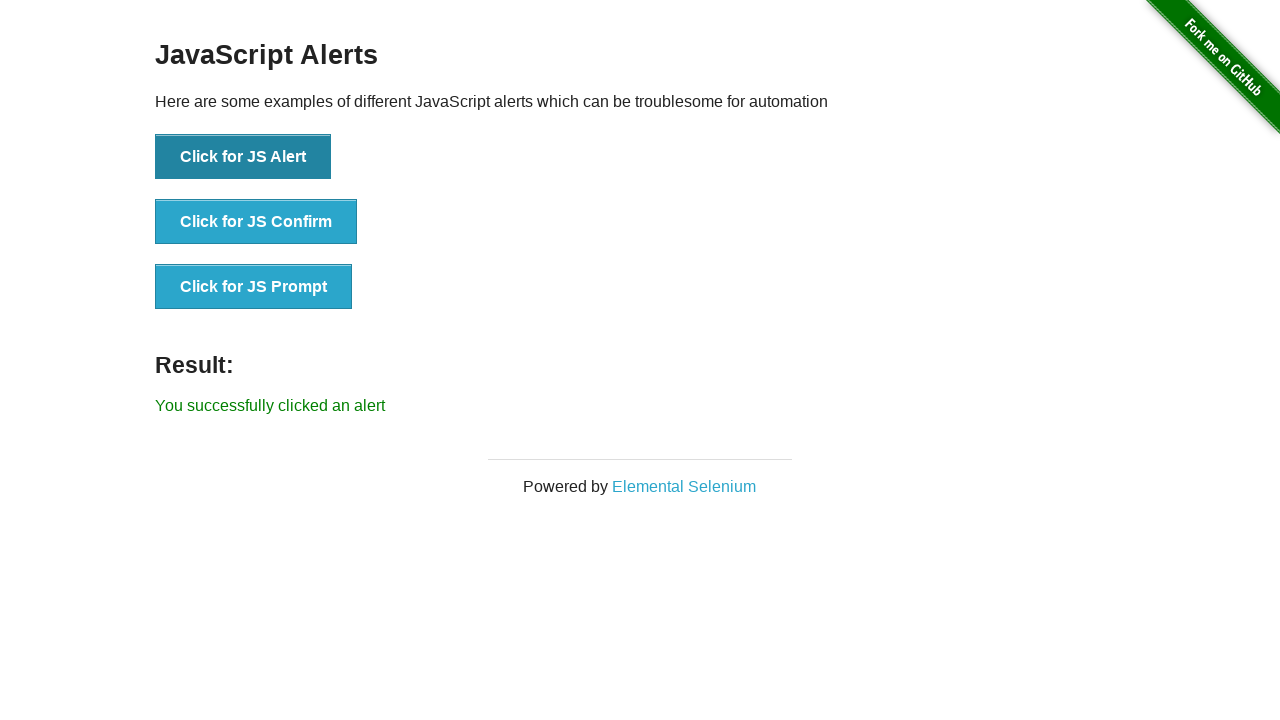

Retrieved result message text
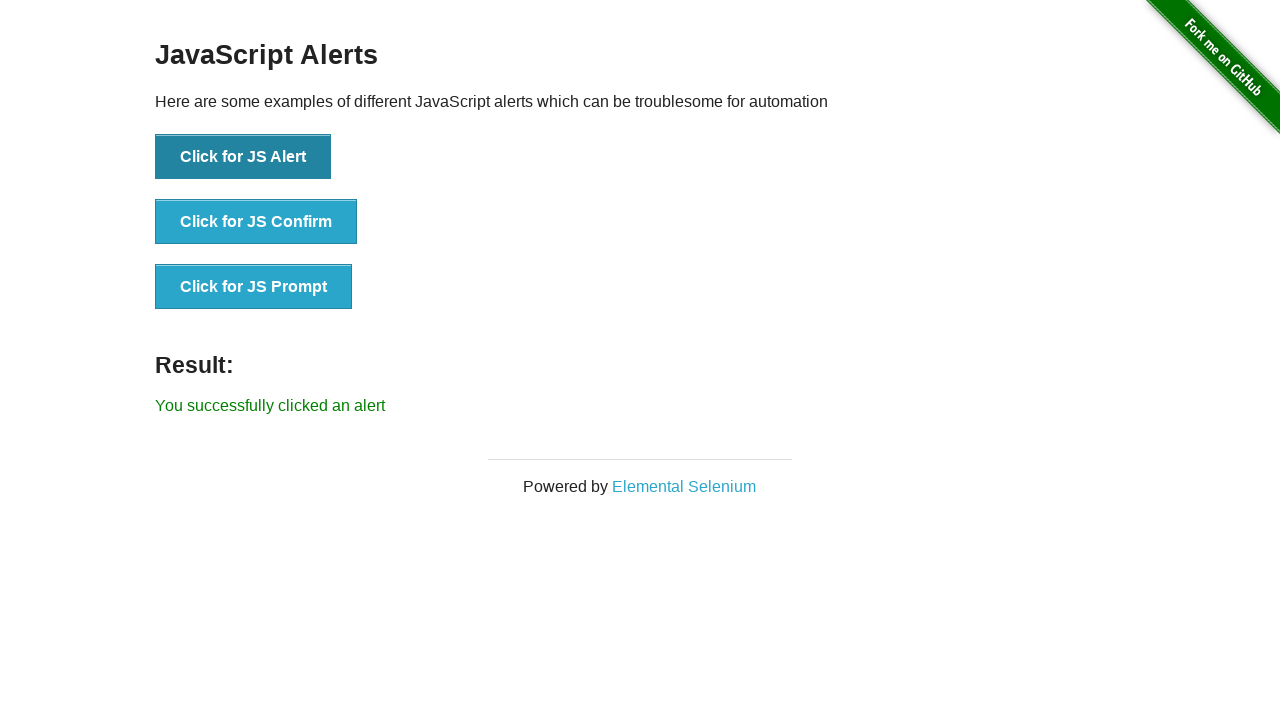

Verified result message is 'You successfully clicked an alert'
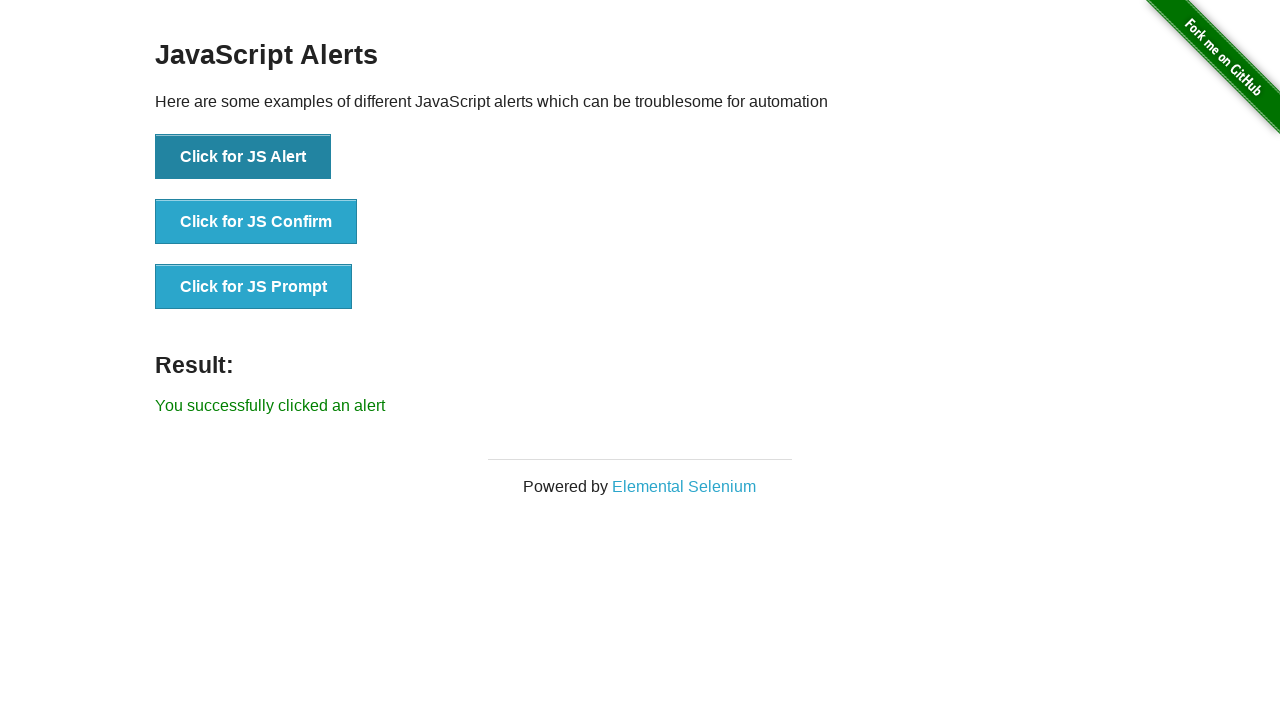

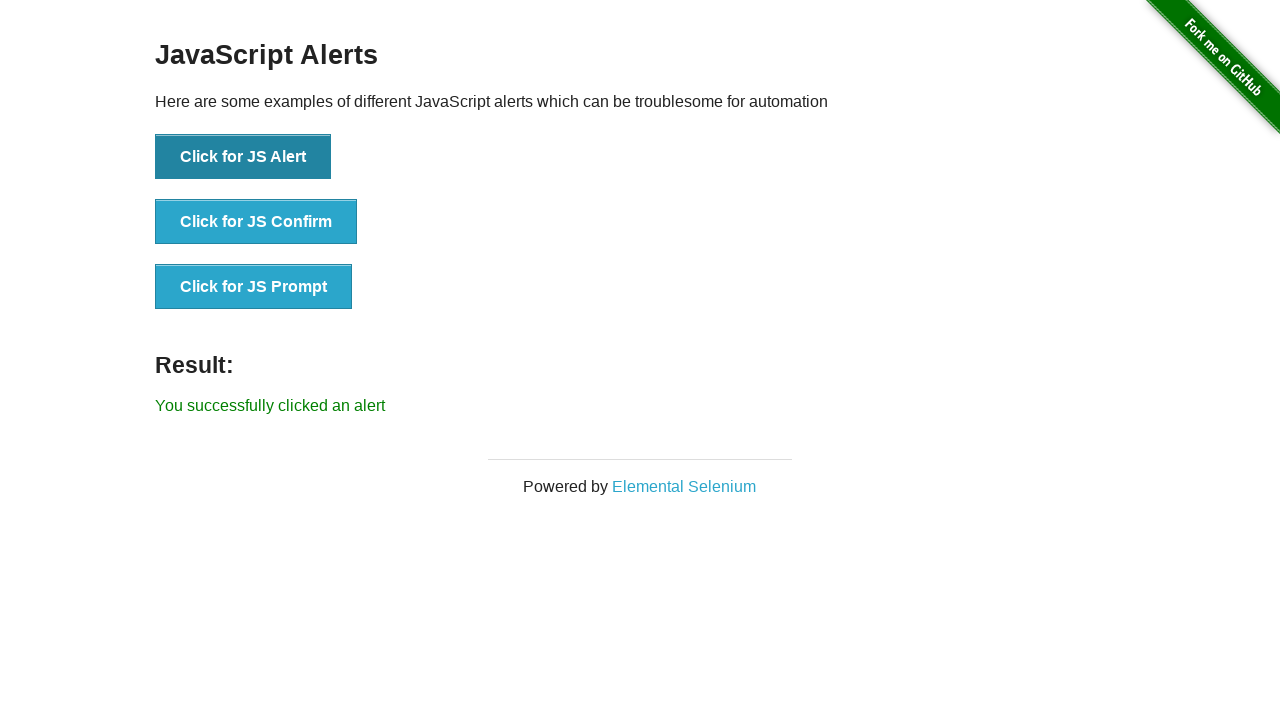